Tests unit conversion from pounds to kilograms by entering a value and clicking convert

Starting URL: https://www.unitconverters.net/weight-and-mass/lbs-to-kg.htm

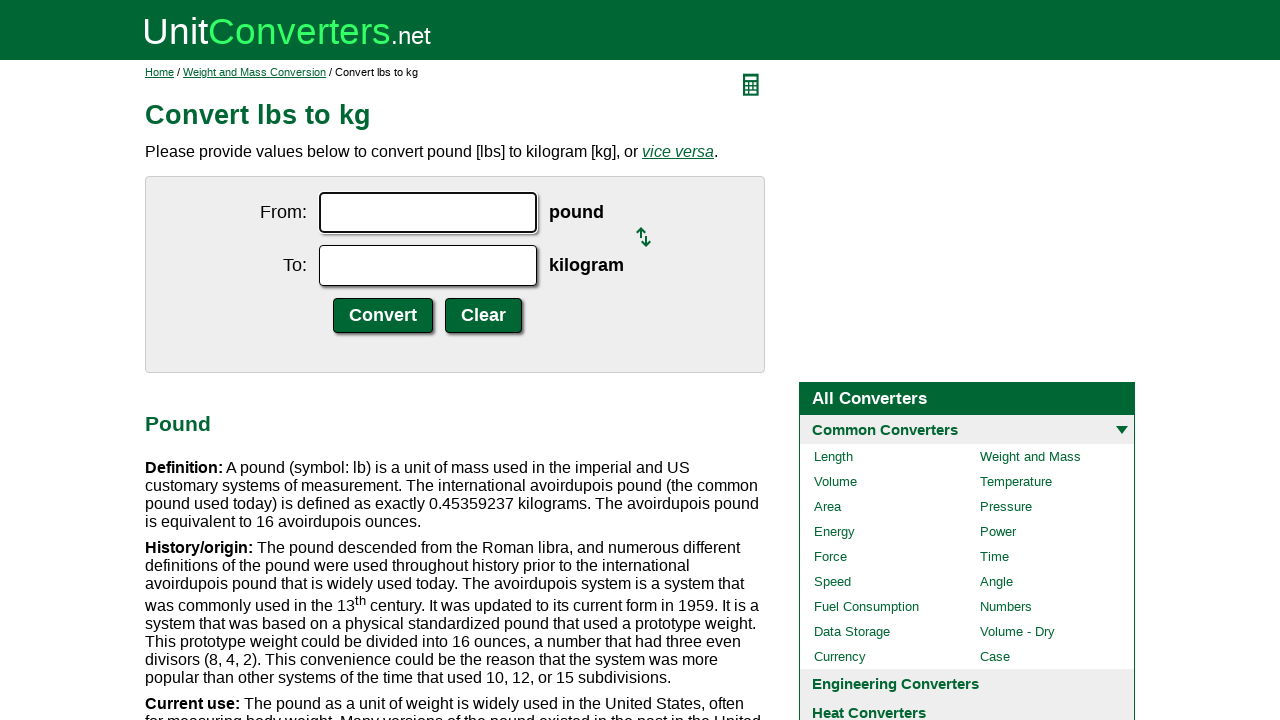

Entered '1' in the pounds input field on input#ucfrom.ucdcinput
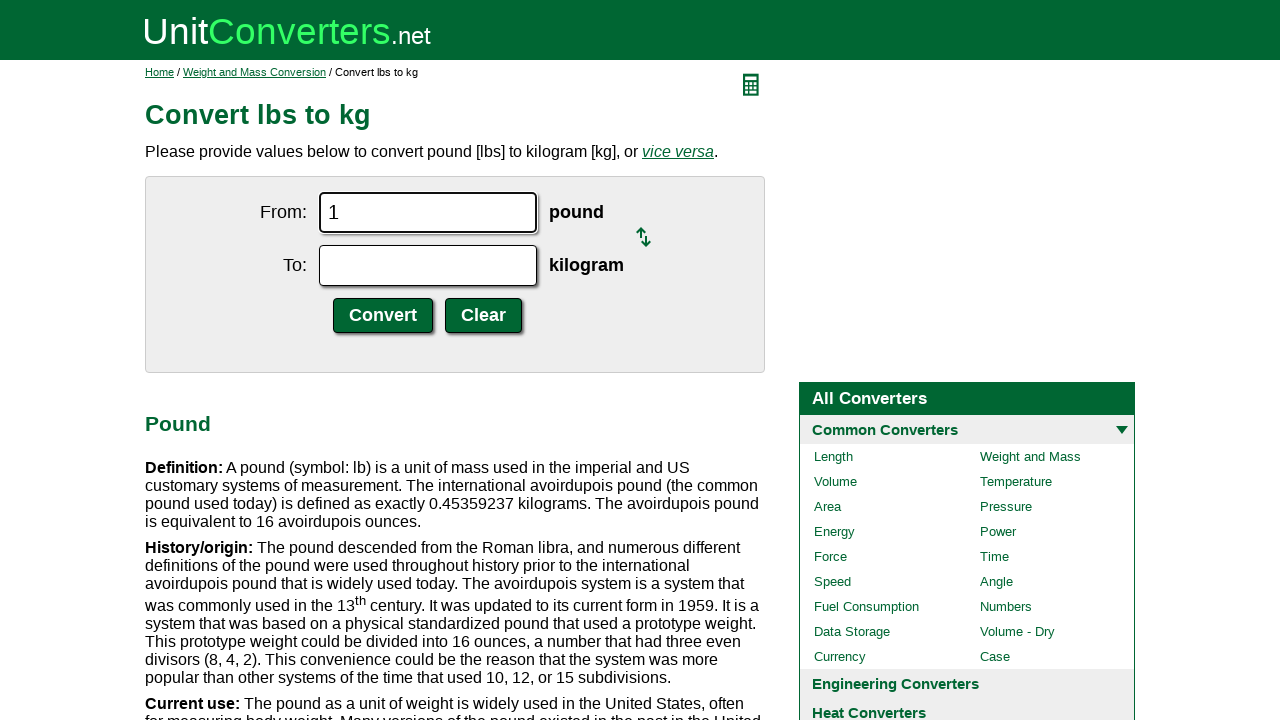

Clicked the convert button at (383, 316) on input.ucdcsubmit
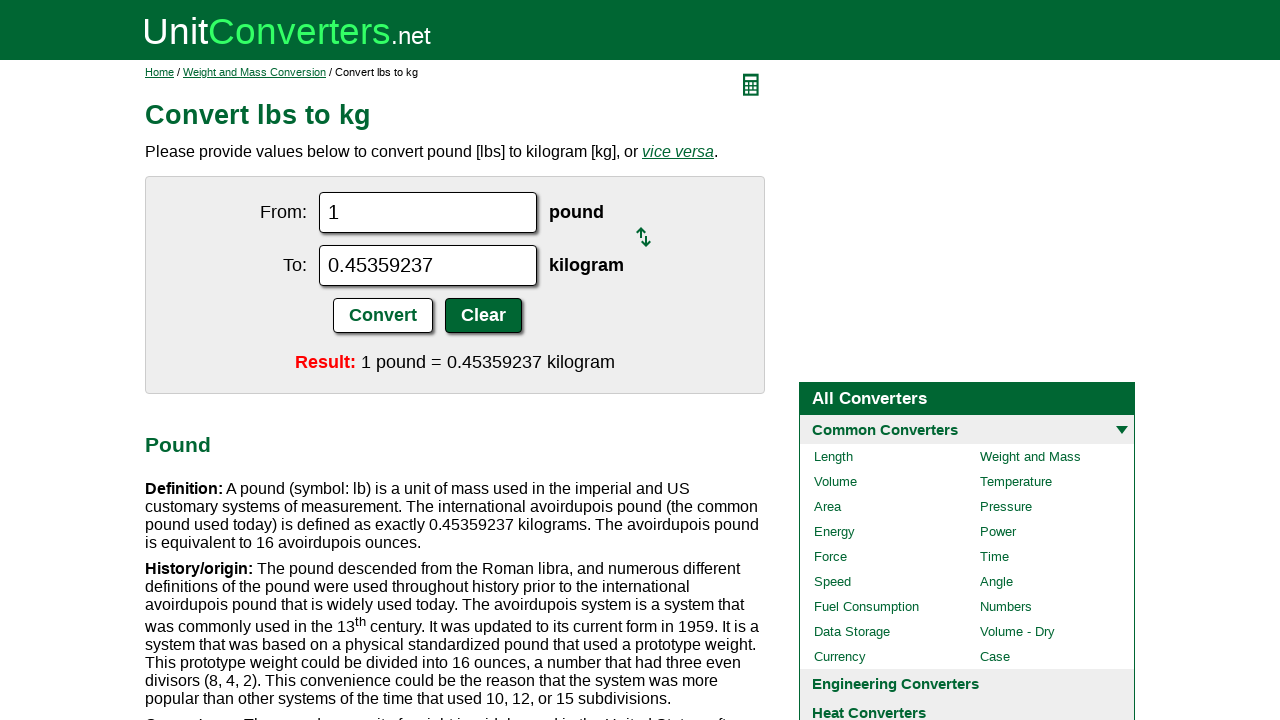

Conversion result appeared showing kilograms value
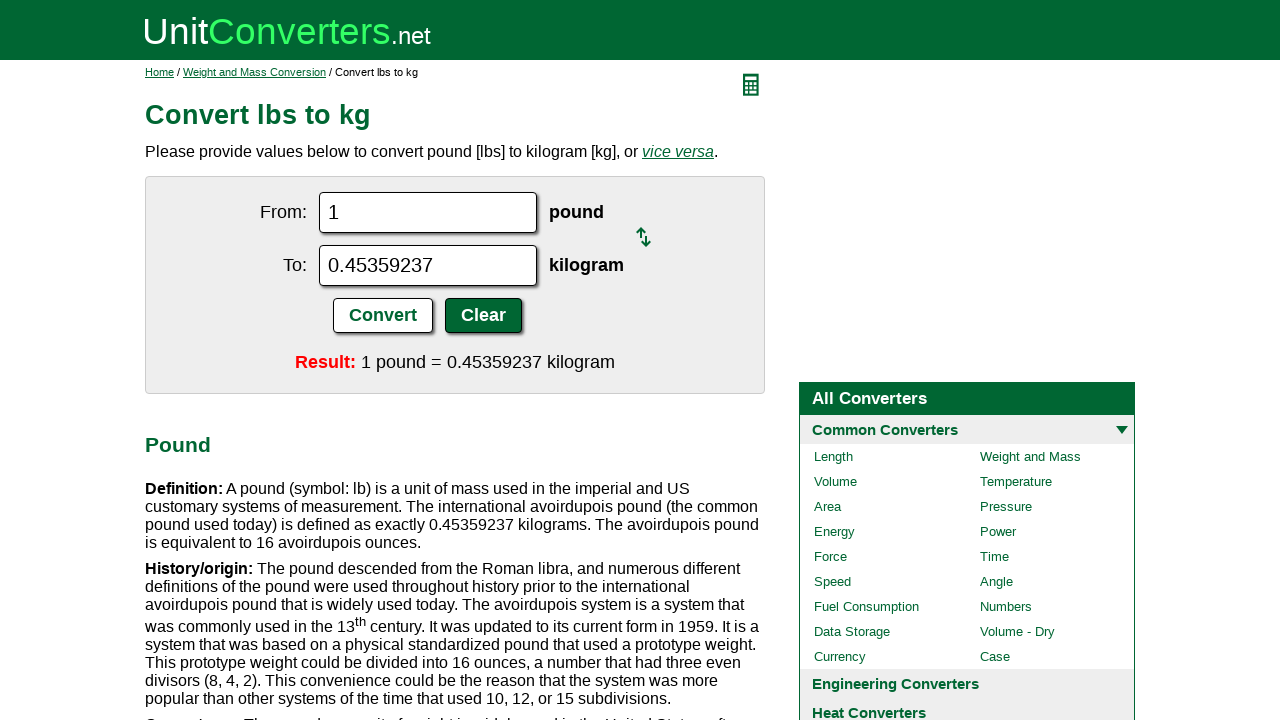

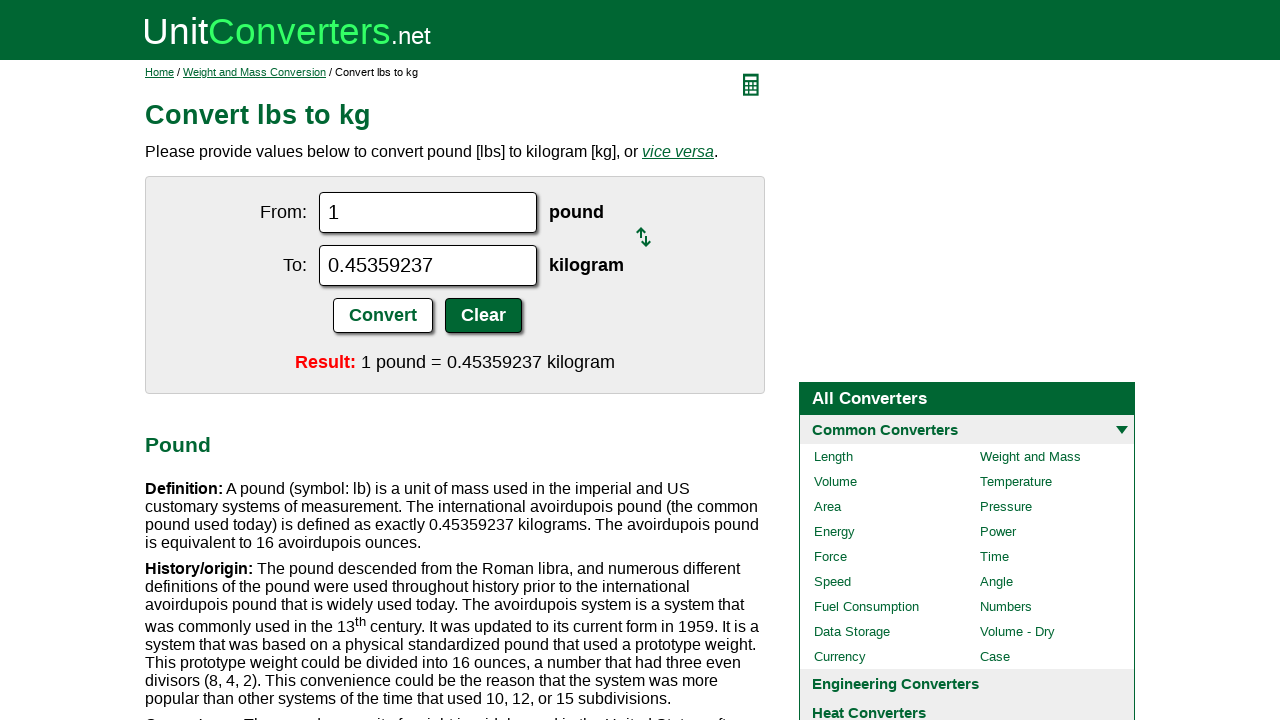